Tests browser window handling by clicking links that open new windows, then closing all child windows while keeping the parent window open.

Starting URL: https://the-internet.herokuapp.com/windows

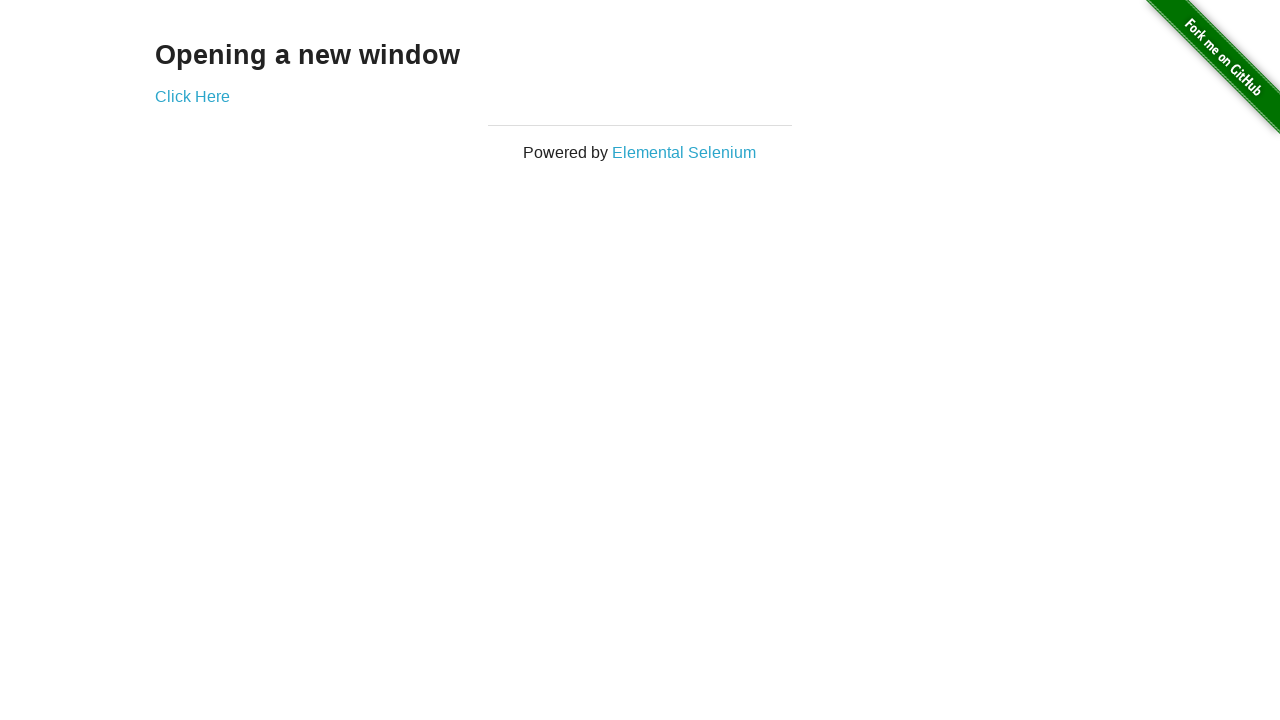

Clicked 'Click Here' link to open new window at (192, 96) on text=Click Here
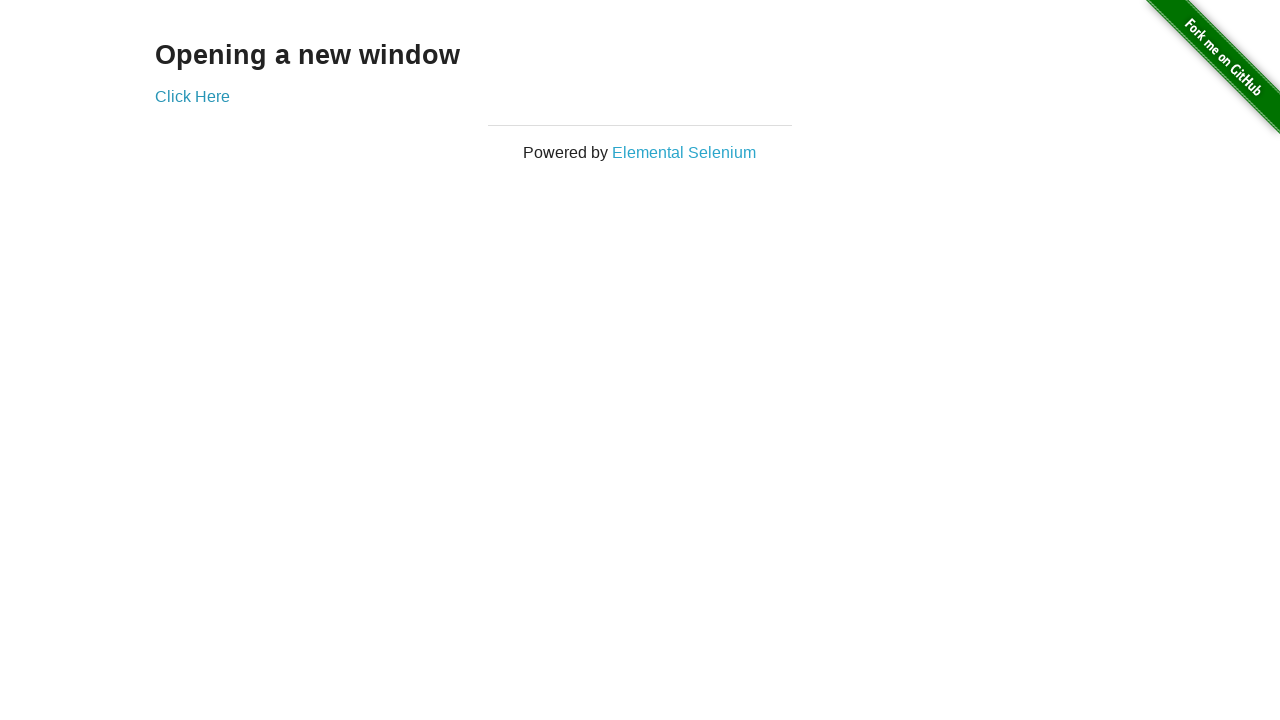

Waited 2 seconds for new window to open
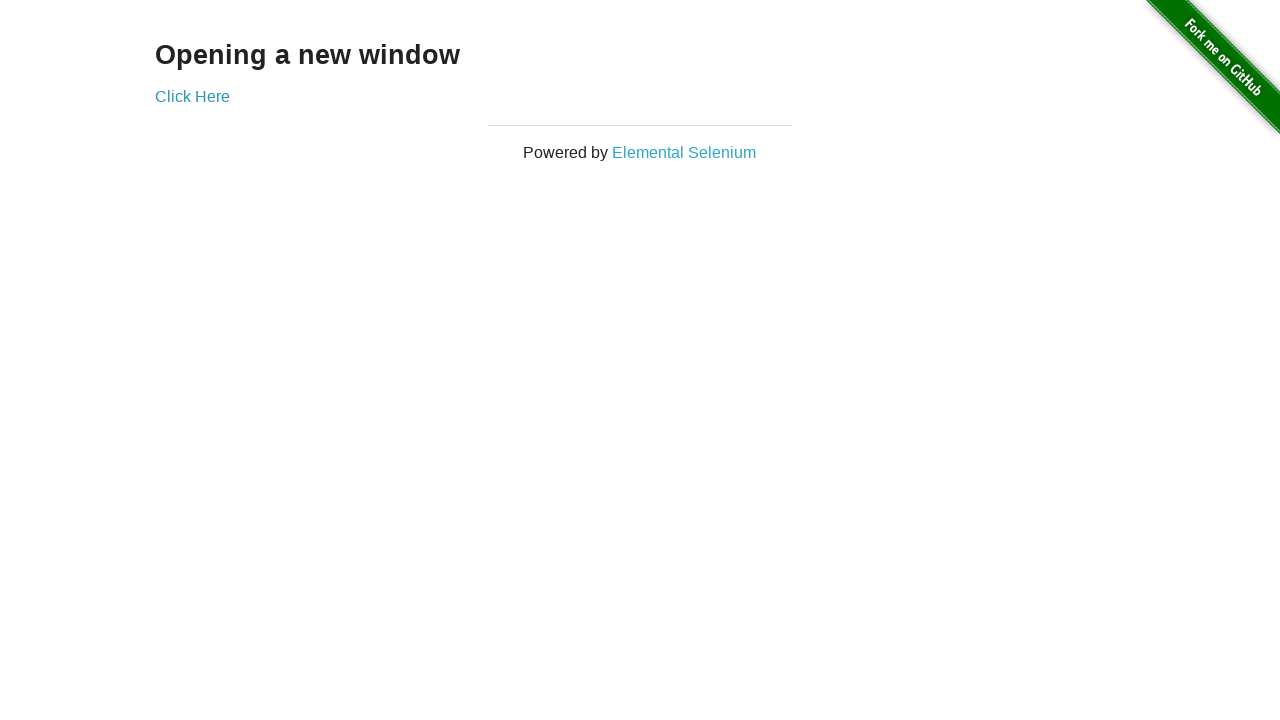

Clicked 'Elemental Selenium' link to open another window at (684, 152) on text=Elemental Selenium
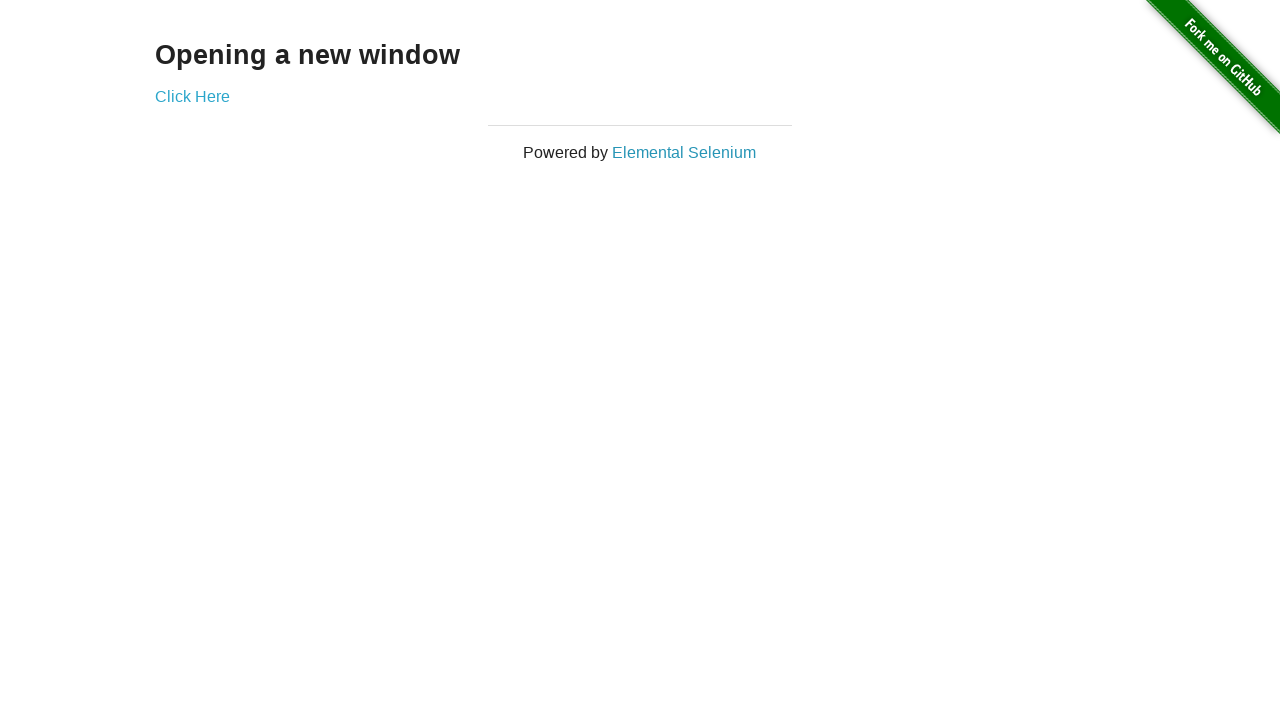

Waited 2 seconds for second new window to open
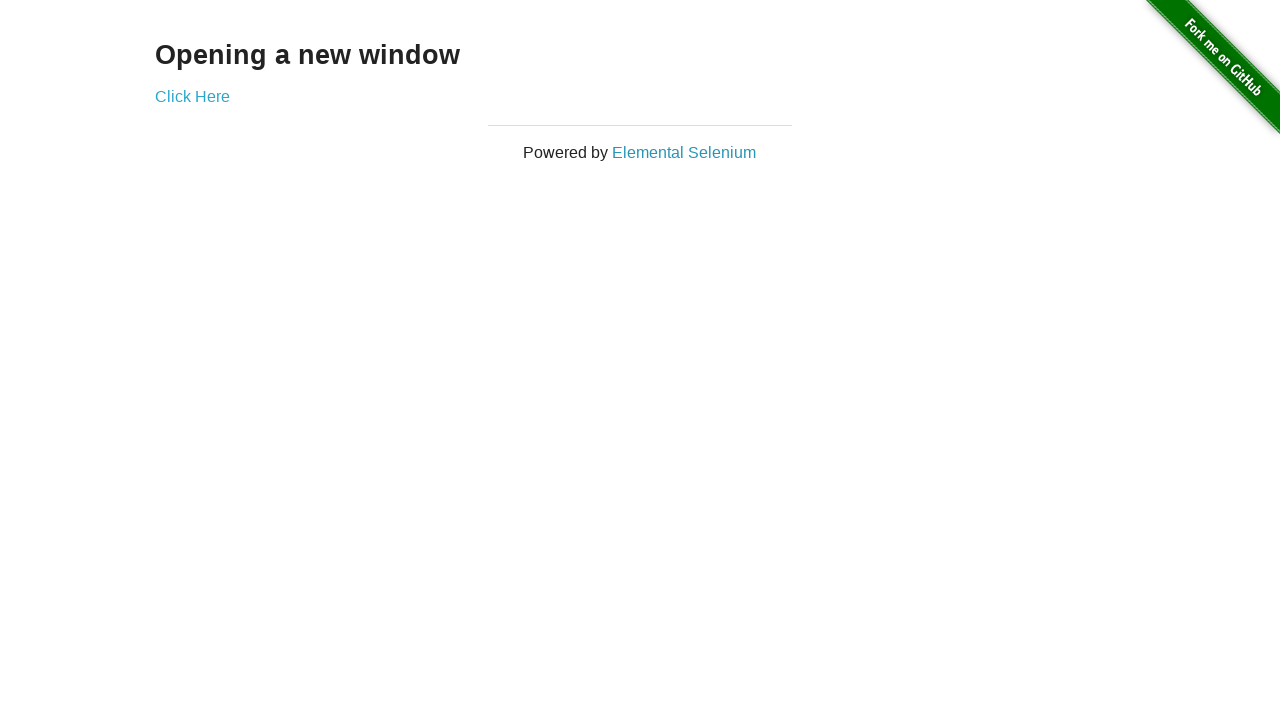

Retrieved all open pages/windows - total count: 3
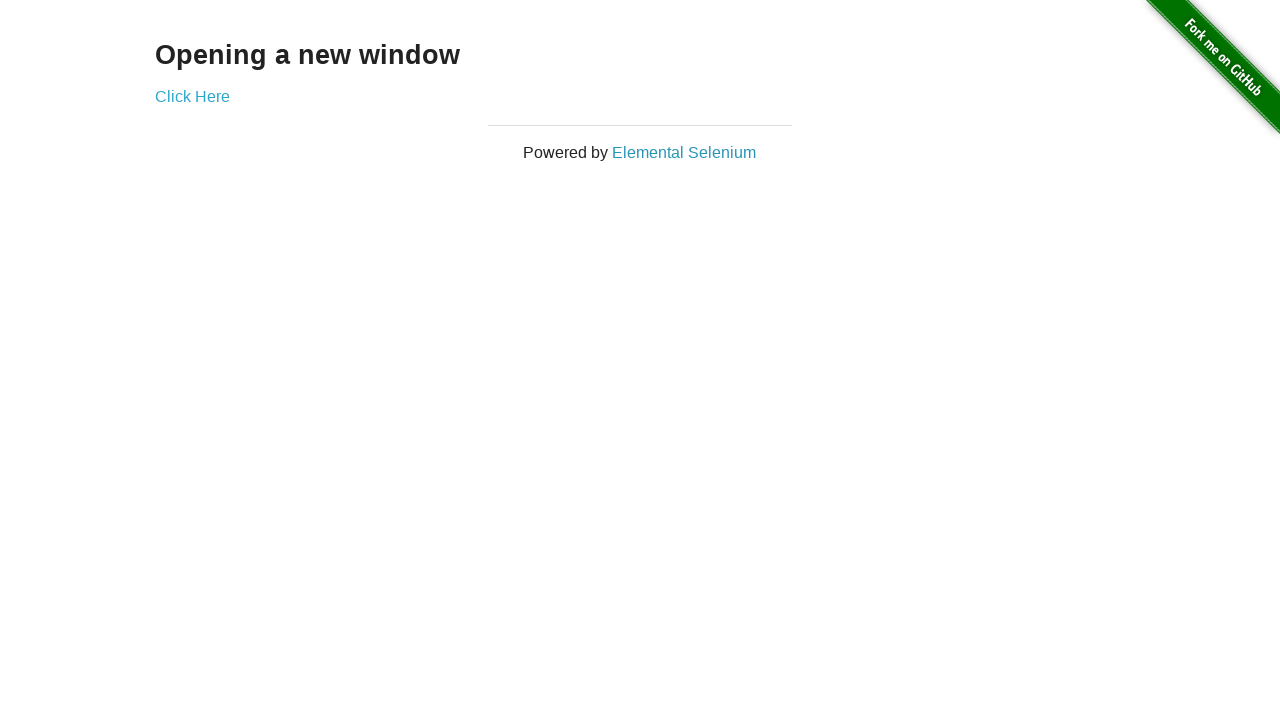

Stored reference to parent window
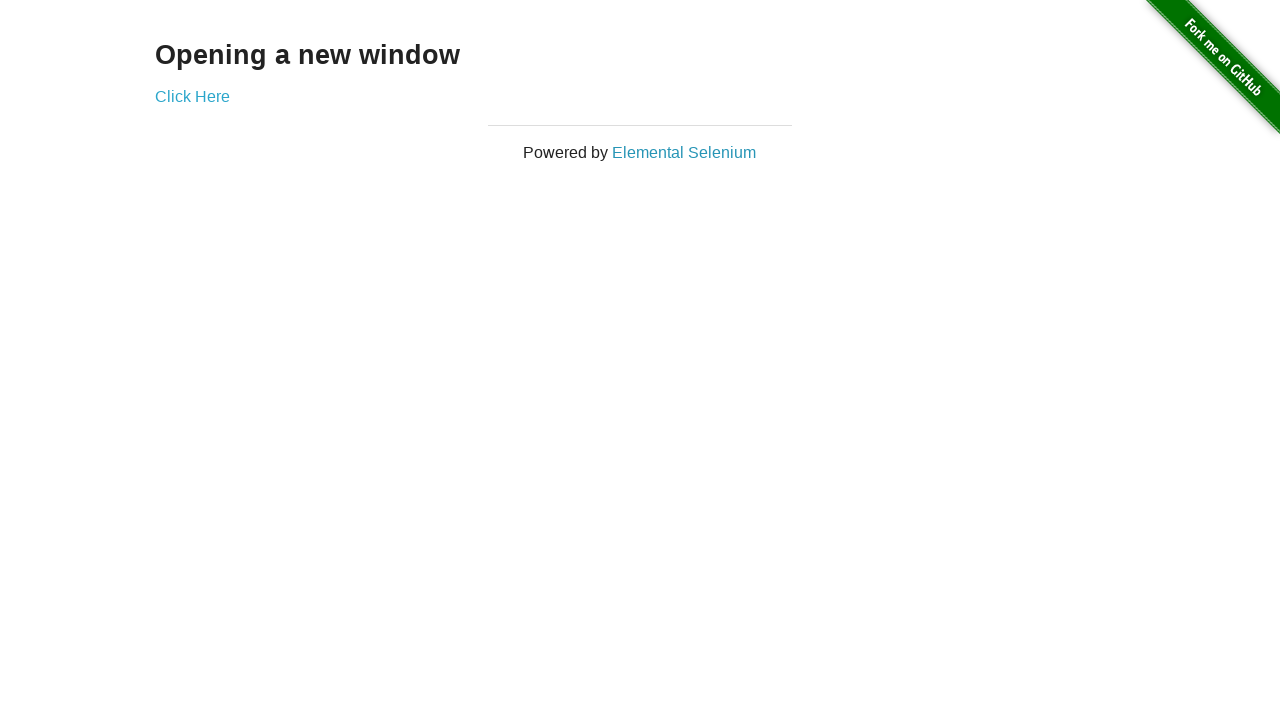

Closed a child window
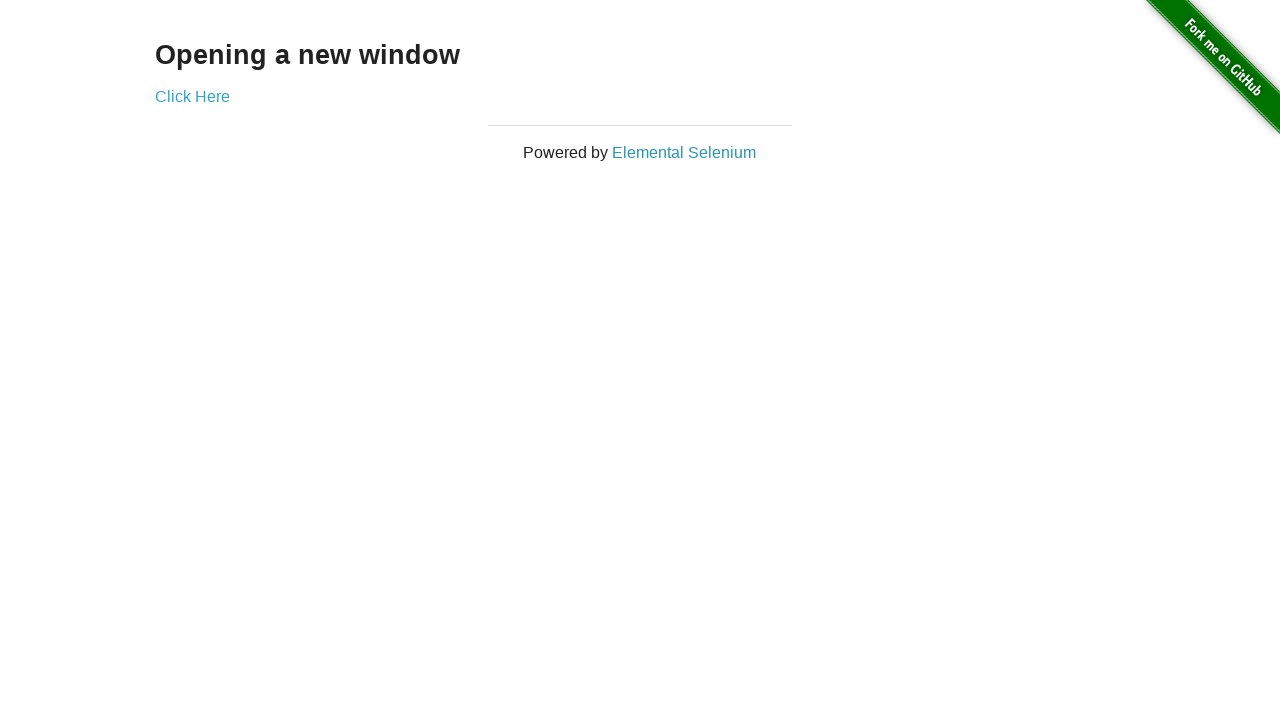

Closed a child window
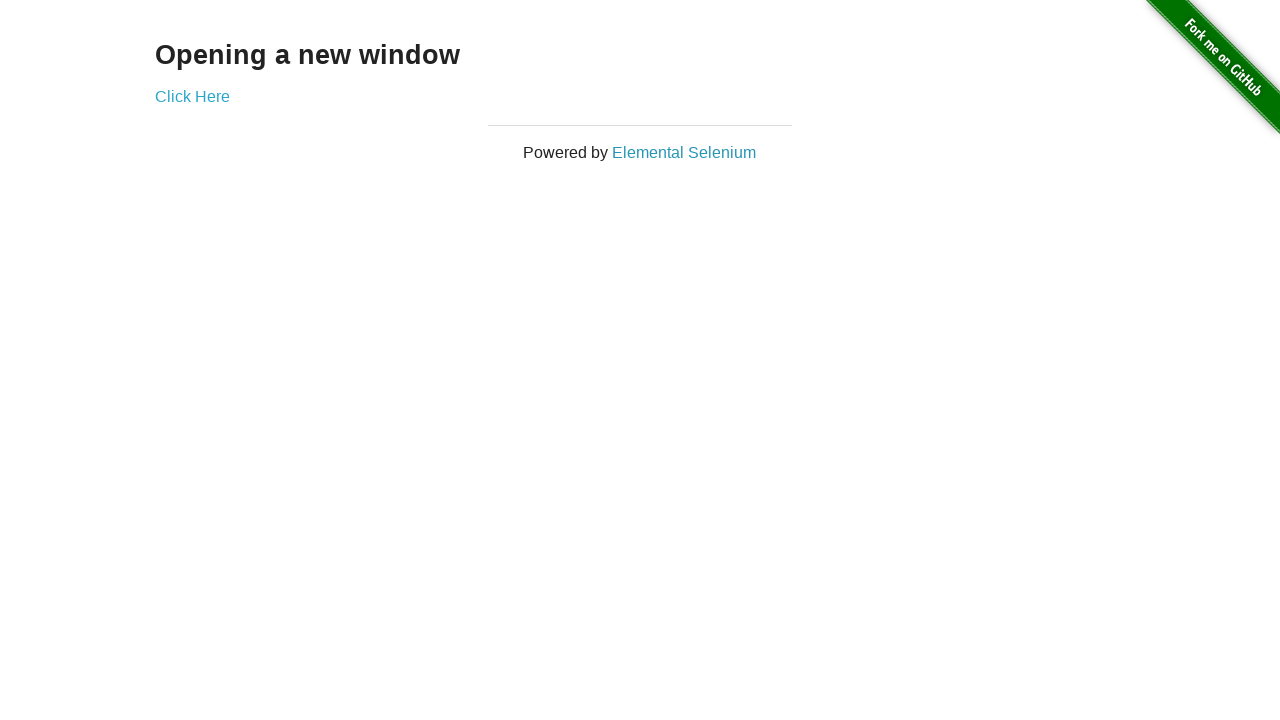

Brought parent window to front
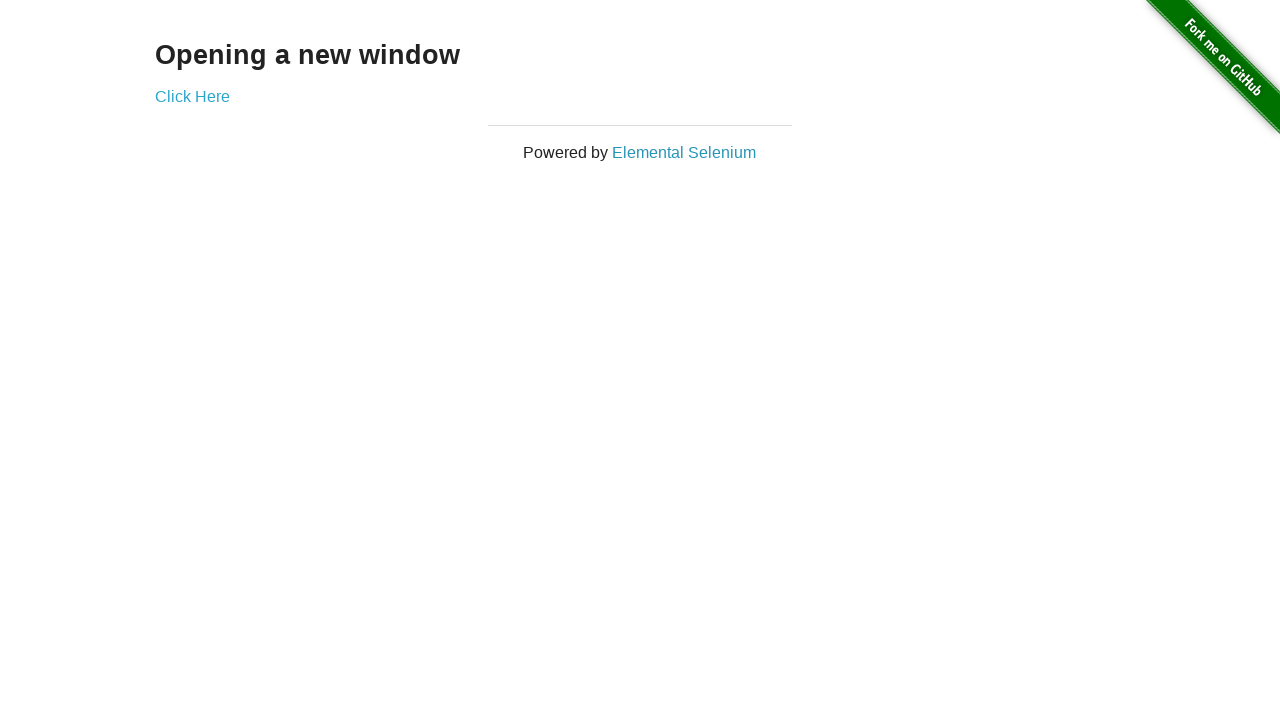

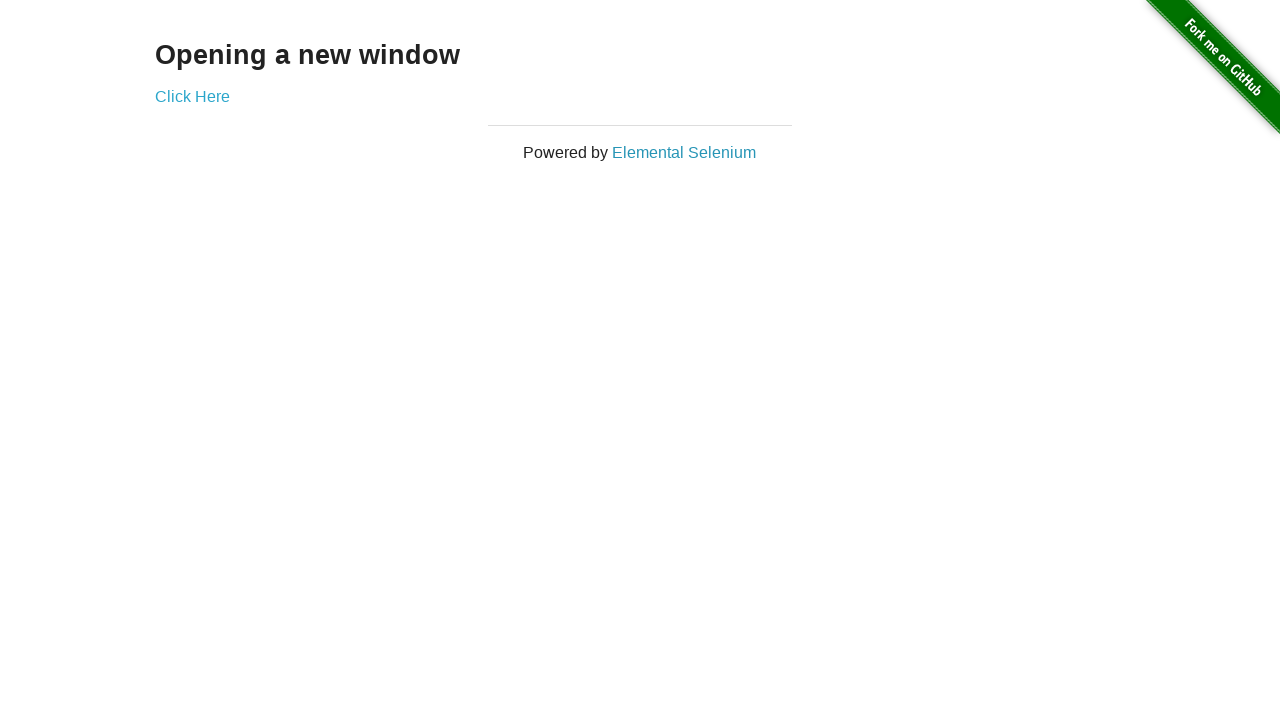